Tests browser-agnostic window switching by clicking a link that opens a new window and identifying the new window handle by comparing window handles before and after

Starting URL: http://the-internet.herokuapp.com/windows

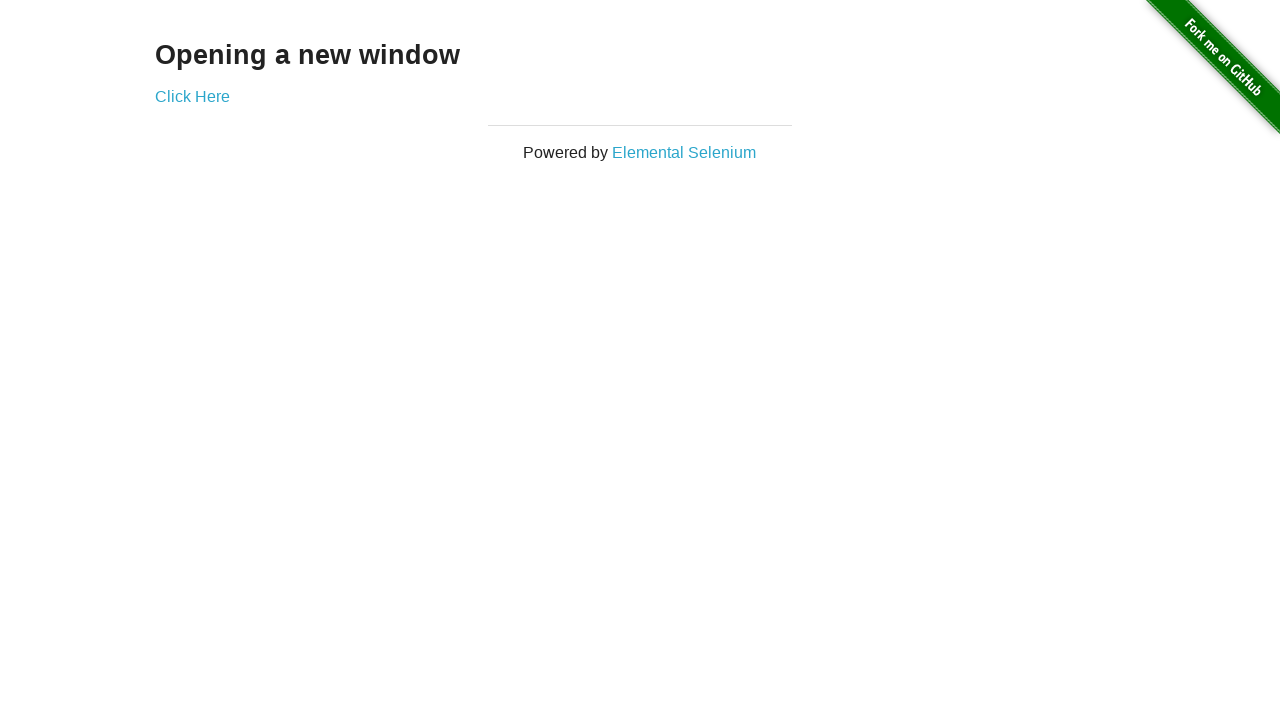

Clicked link to open new window at (192, 96) on .example a
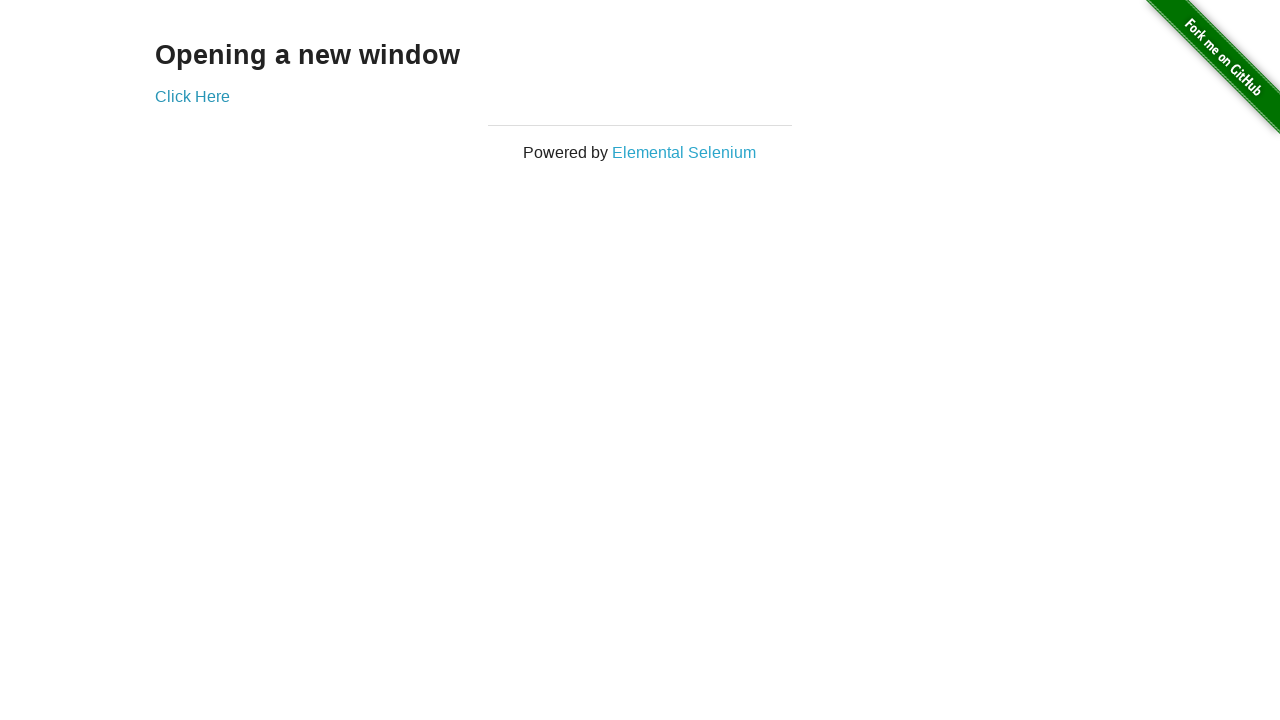

Captured new window handle
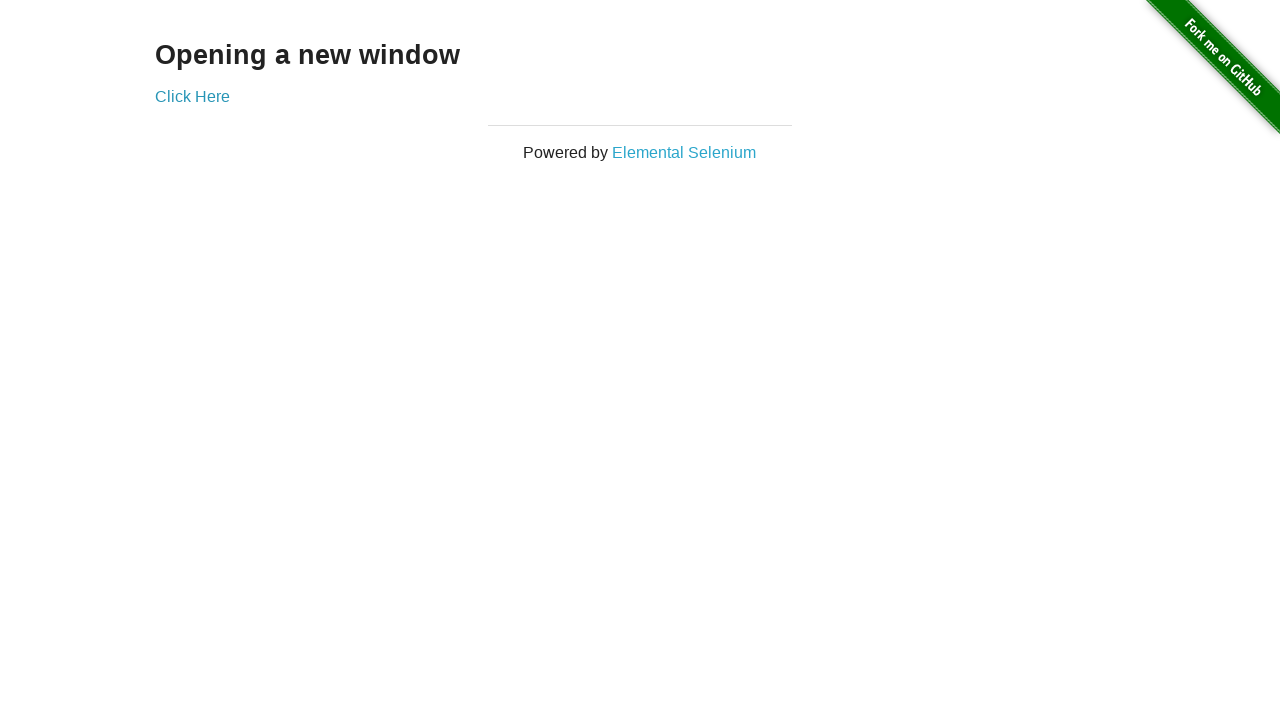

Switched focus back to original window
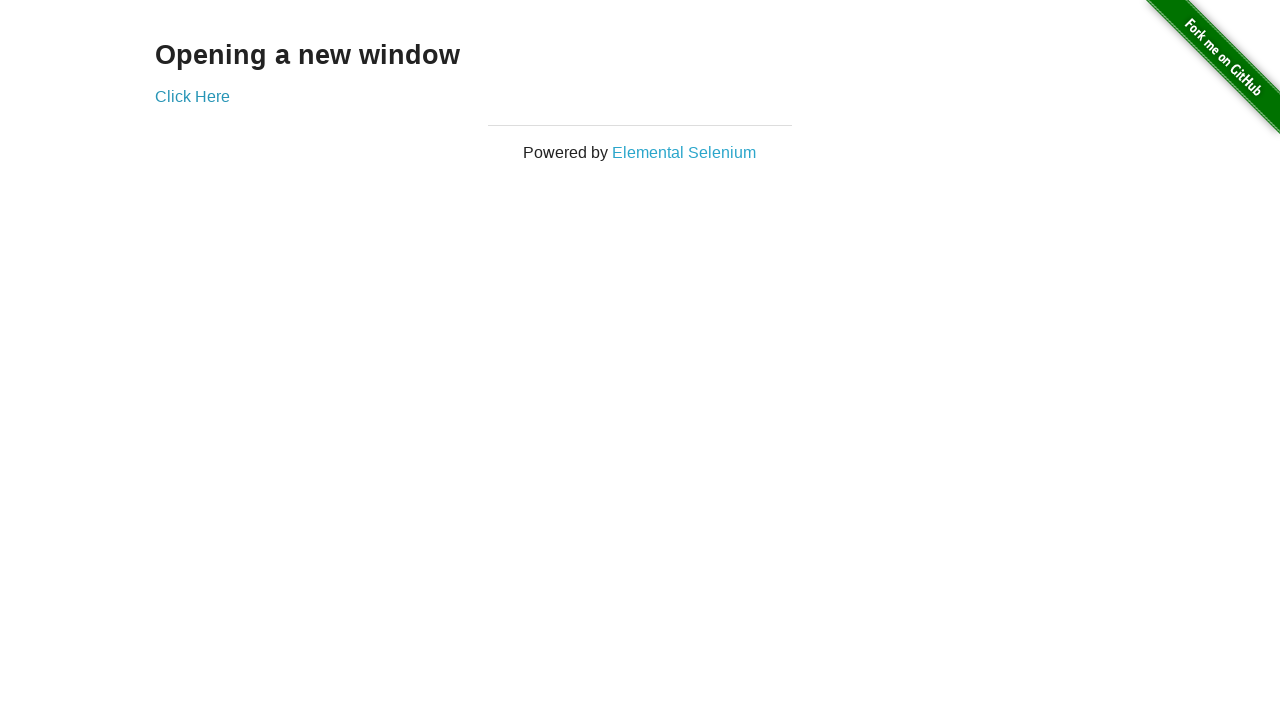

Switched focus to new window
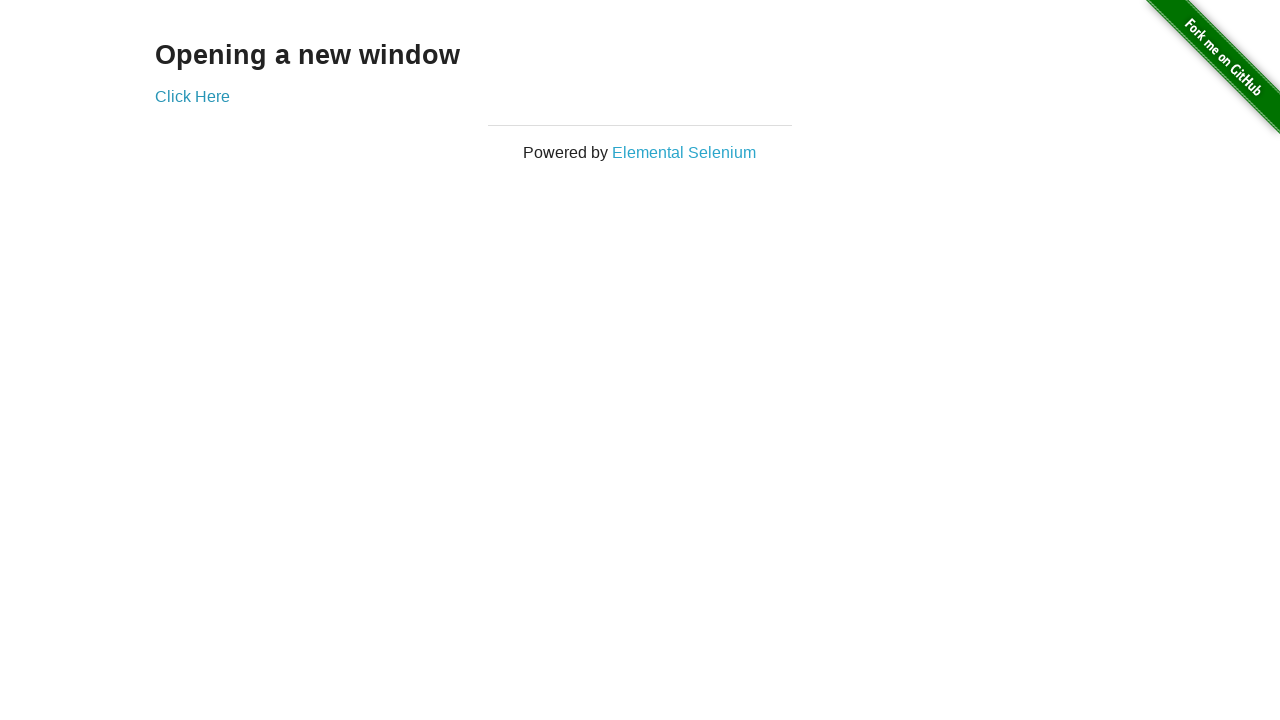

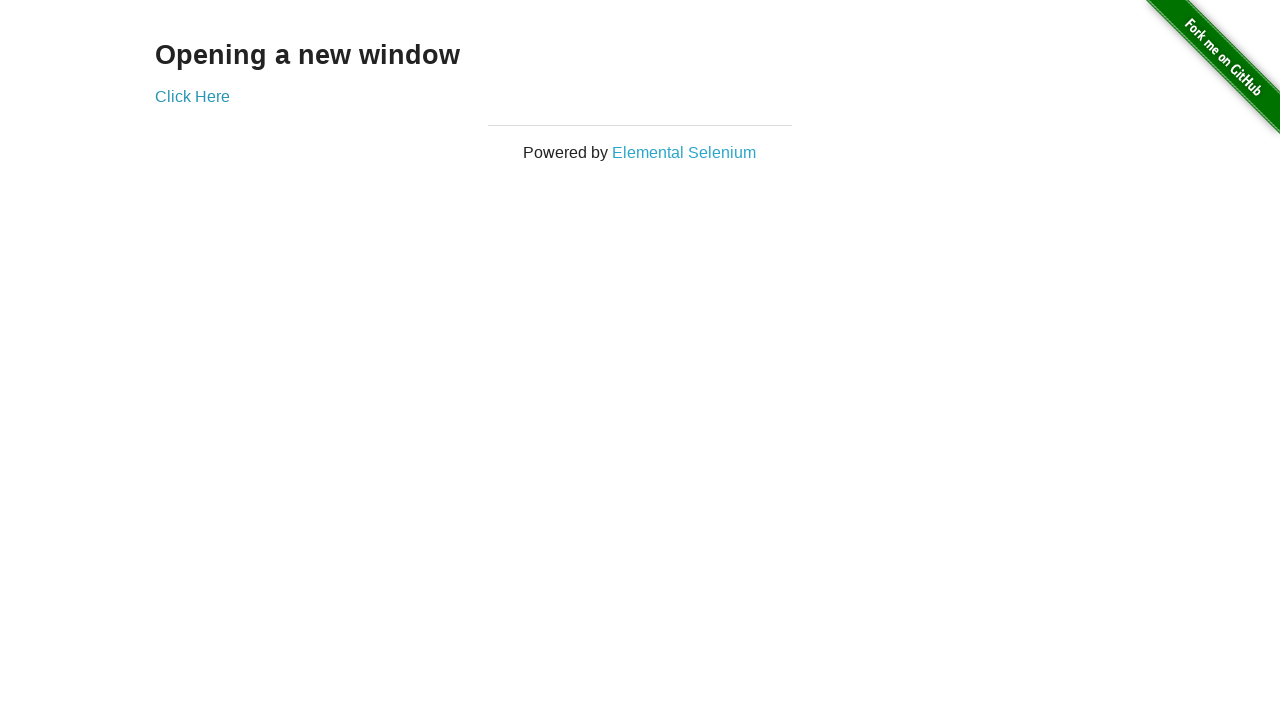